Navigates to a laptop category and clicks on a product to verify the Add to Cart button is displayed

Starting URL: https://www.demoblaze.com

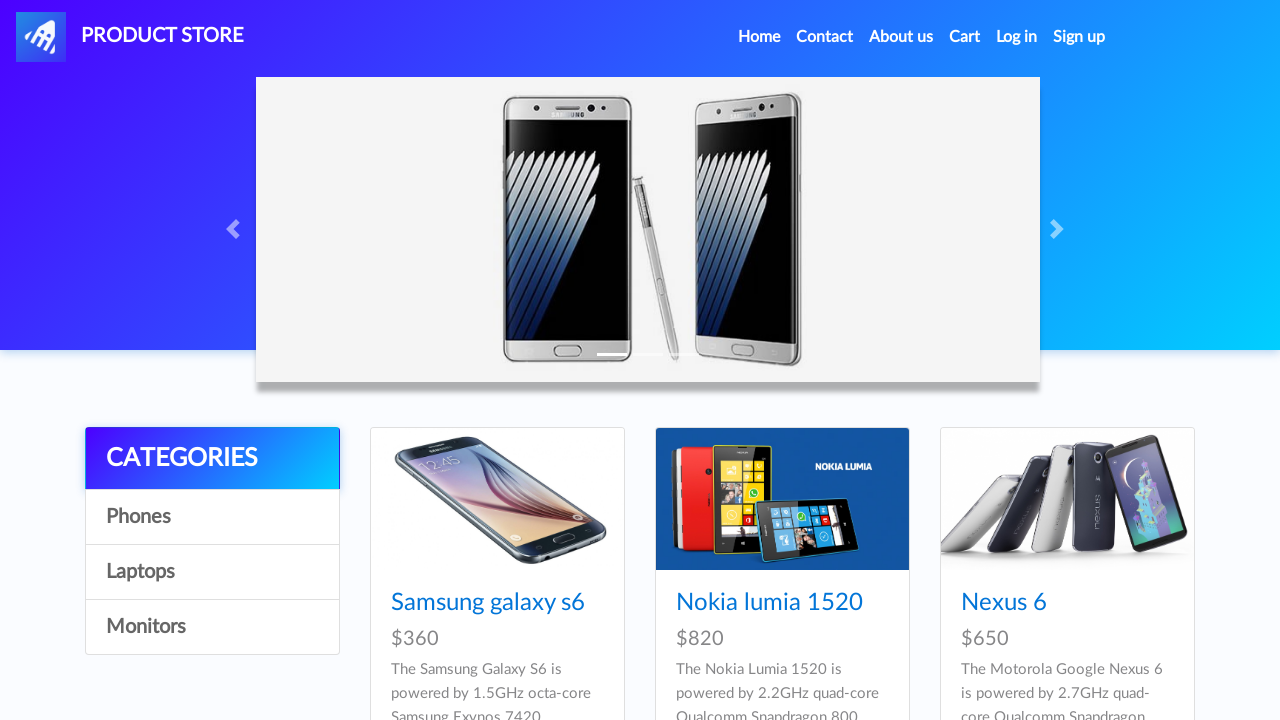

Clicked on Laptops category at (212, 627) on xpath=//div[@class='list-group']/a[4]
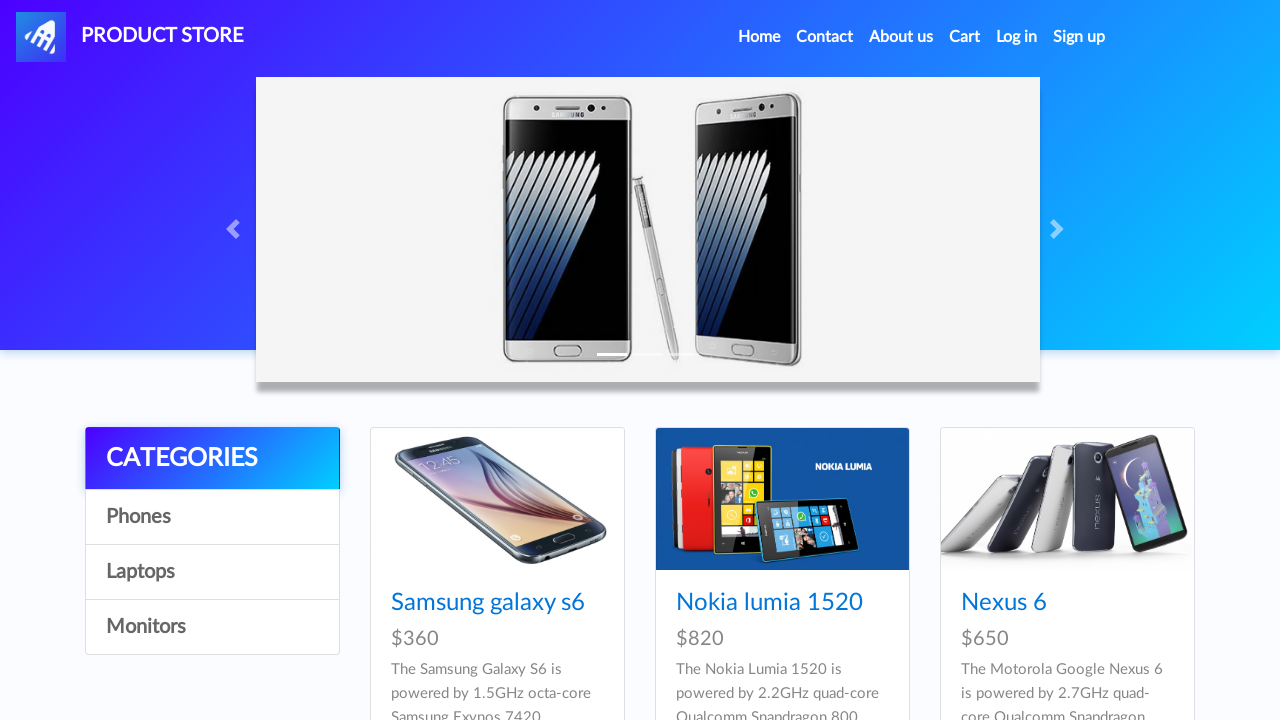

Clicked on Sony Vaio i7 product at (484, 603) on xpath=//div[@class='card-block']/h4[1]/a[@href='prod.html?idp_=10']
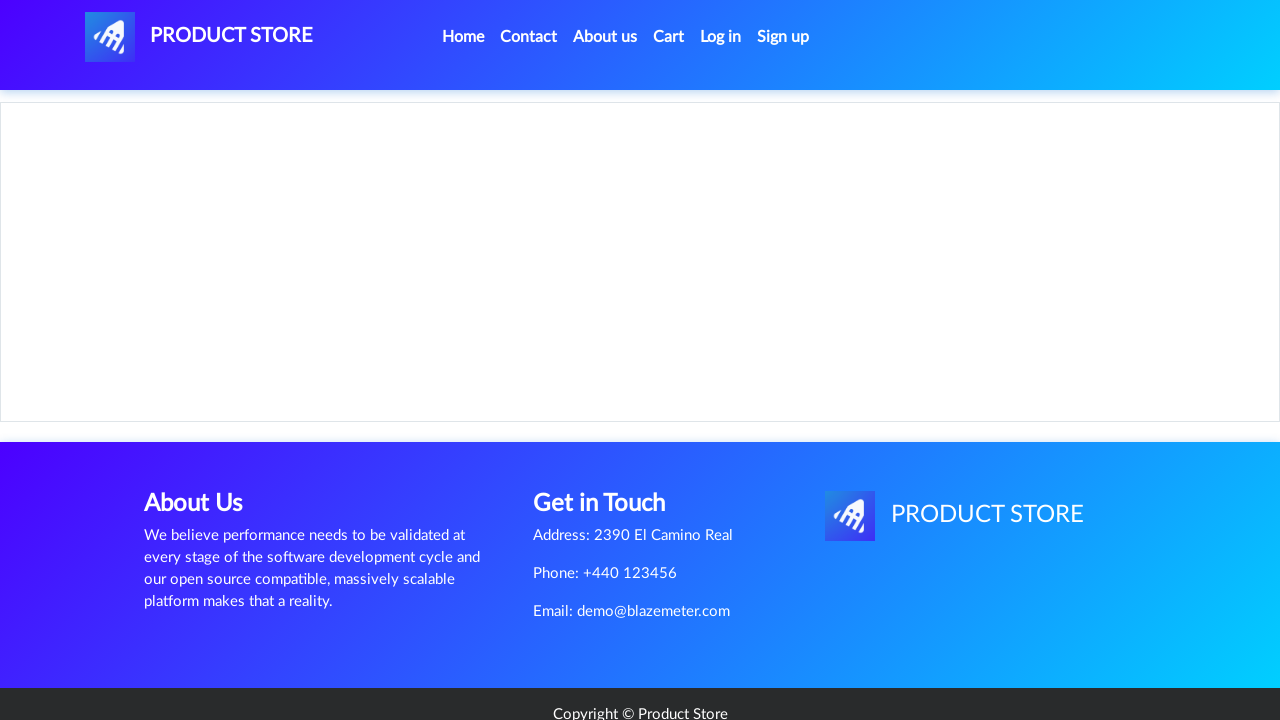

Verified Add to Cart button is displayed
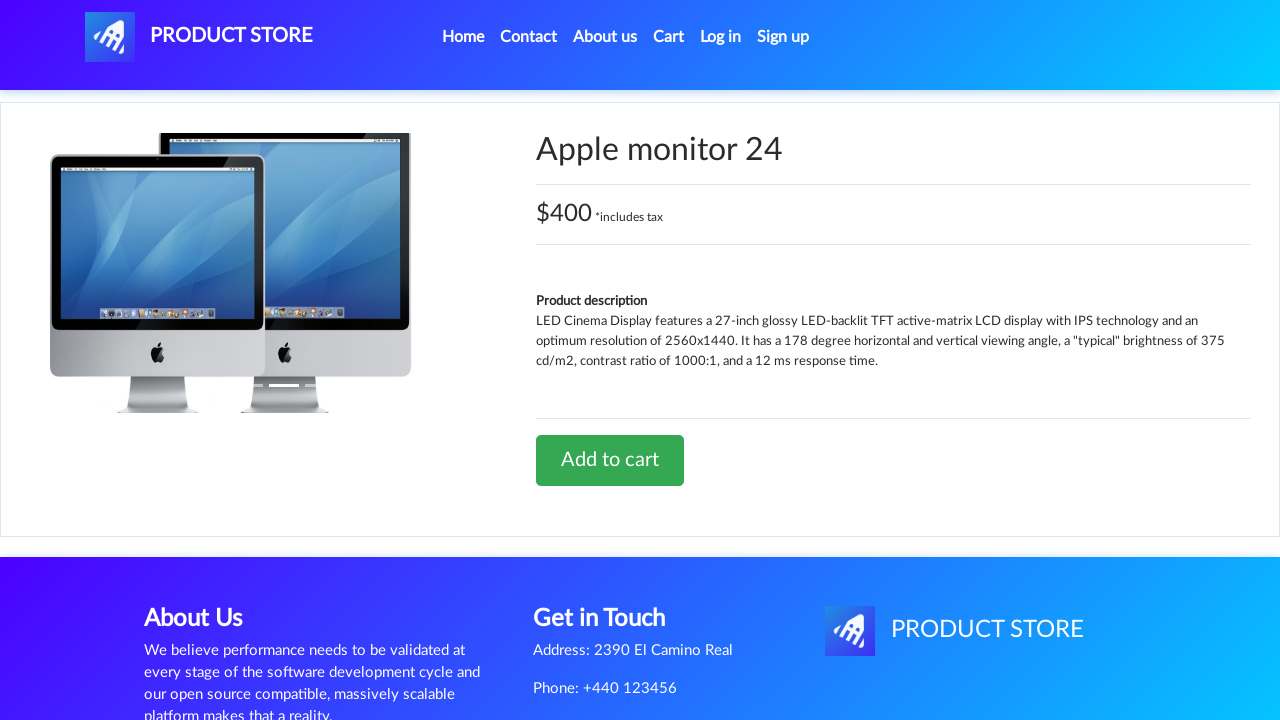

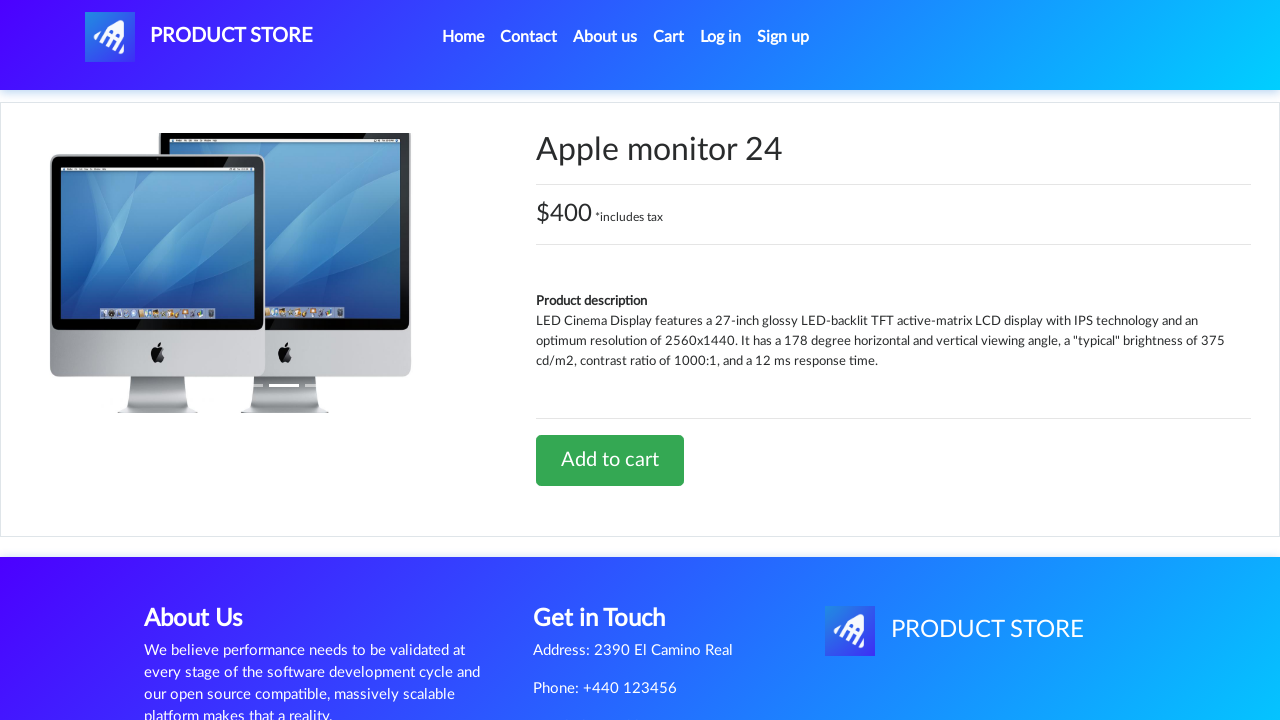